Tests checkbox functionality by verifying initial checkbox states, clicking both checkboxes to toggle them, and verifying the changed states

Starting URL: https://the-internet.herokuapp.com/checkboxes

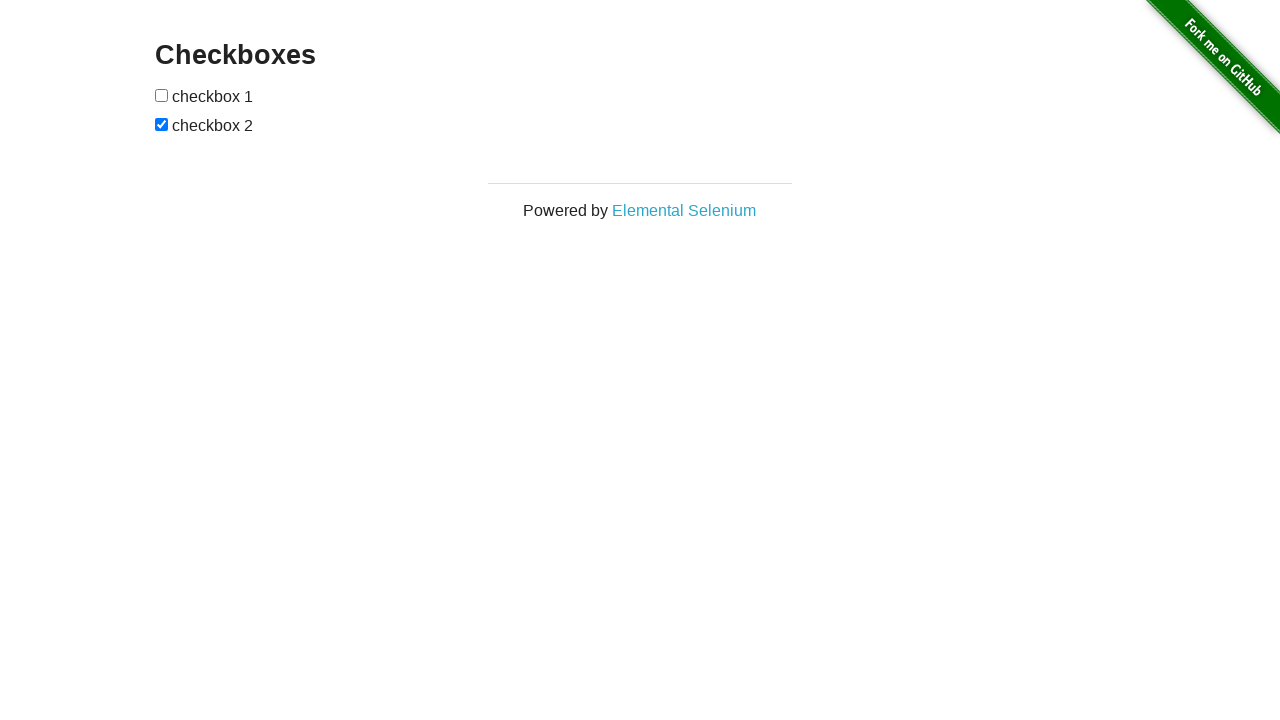

Waited for checkboxes to be visible
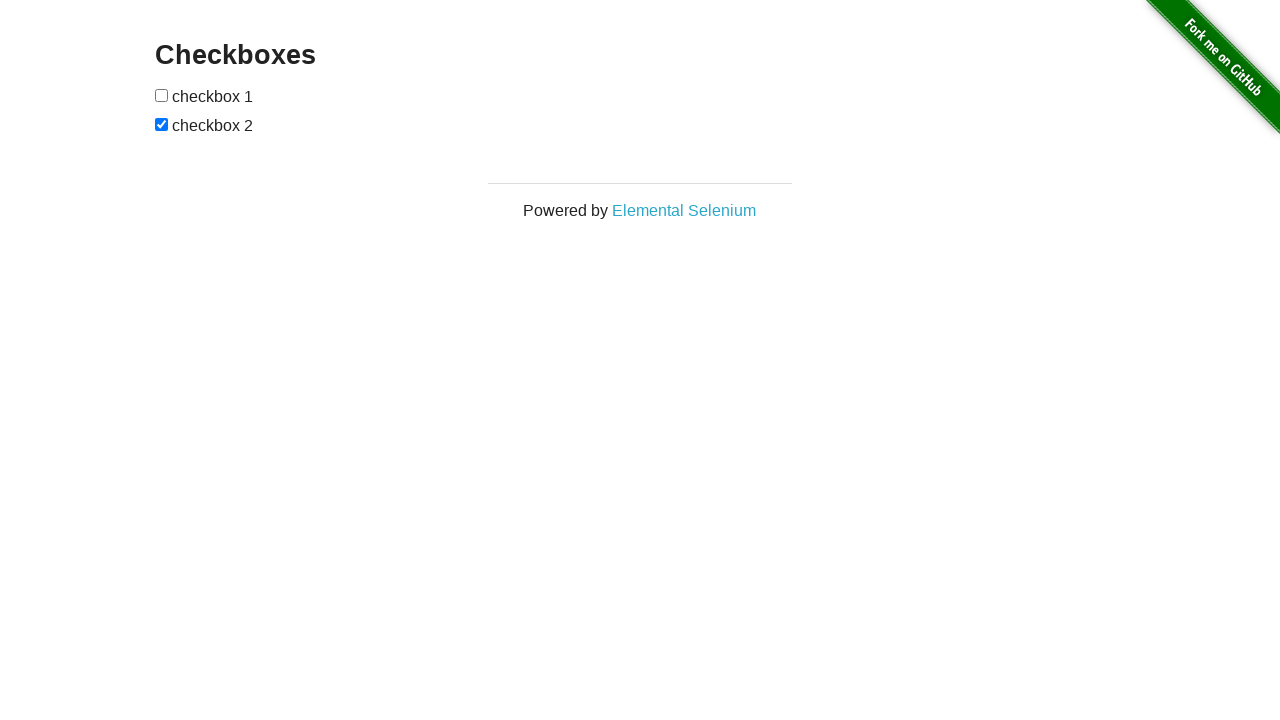

Located first checkbox
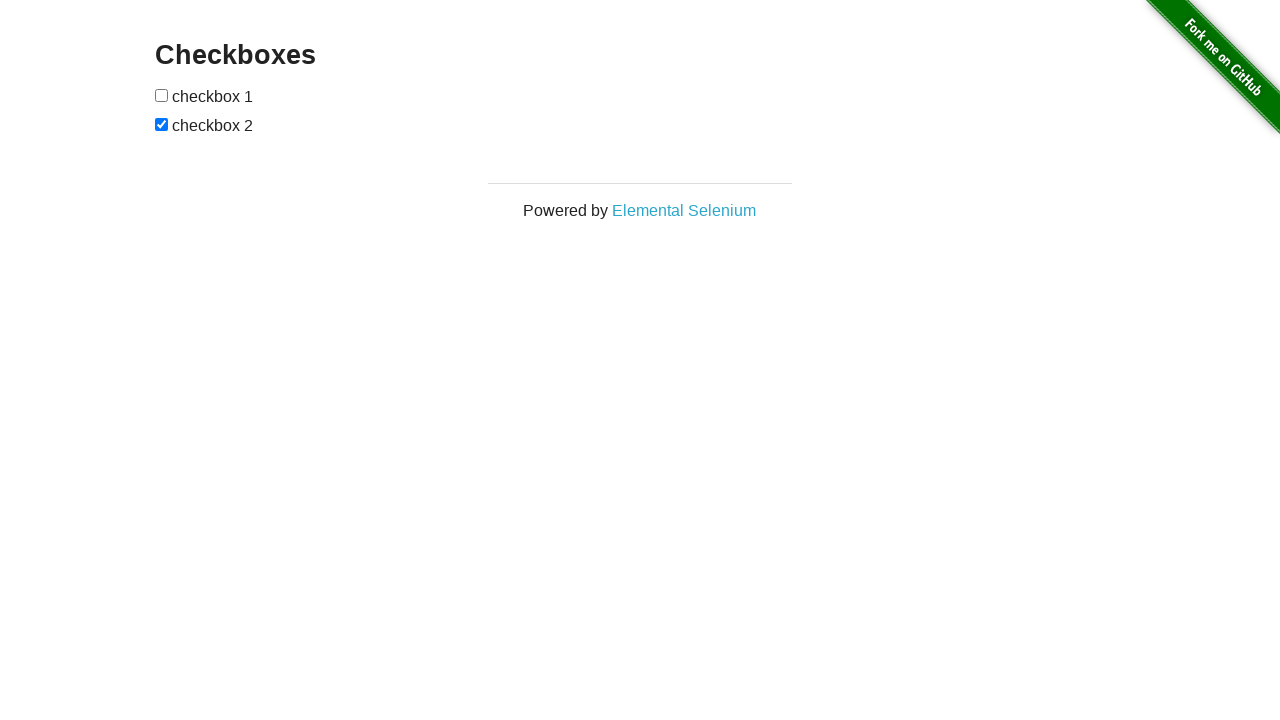

Located second checkbox
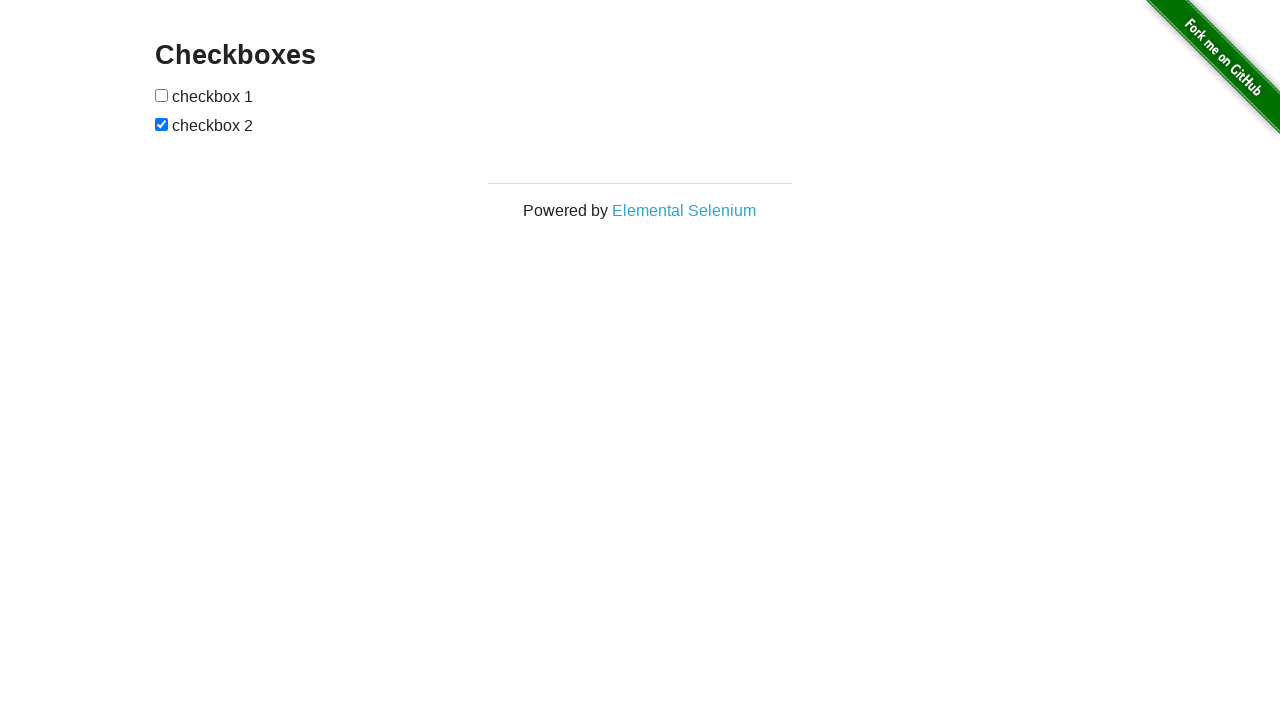

Clicked first checkbox to toggle its state at (162, 95) on input[type='checkbox'] >> nth=0
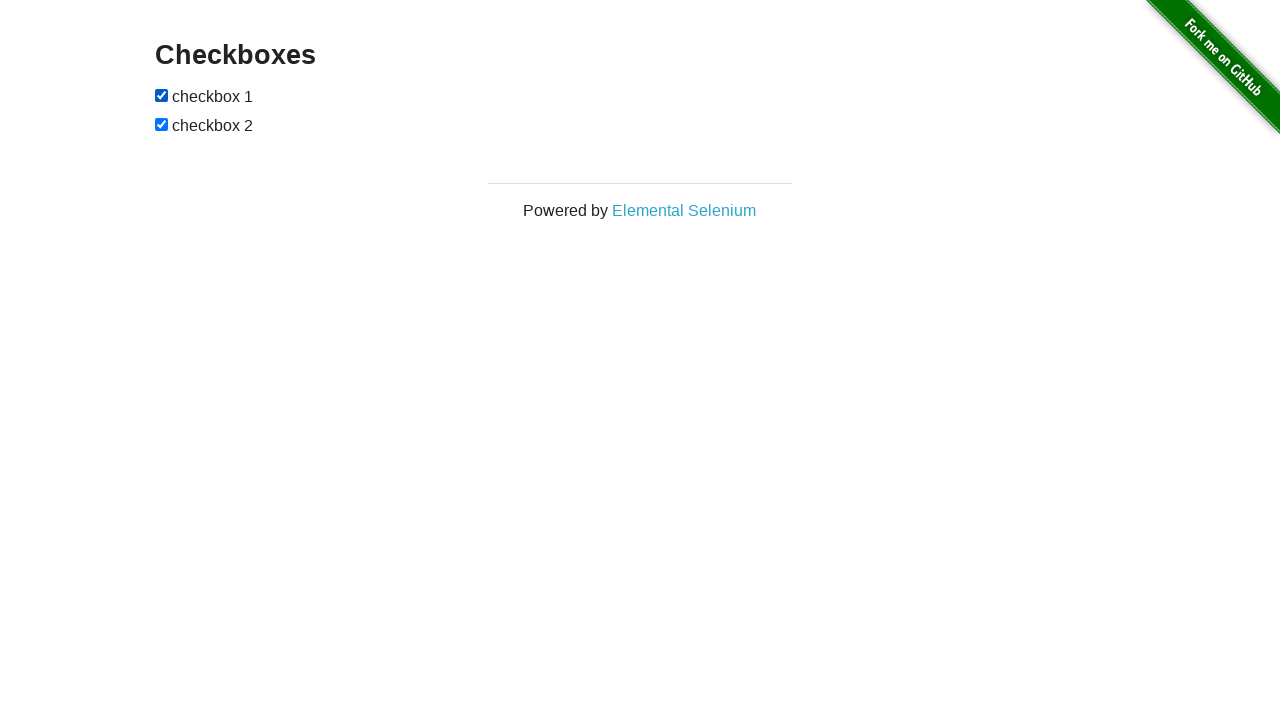

Clicked second checkbox to toggle its state at (162, 124) on input[type='checkbox'] >> nth=1
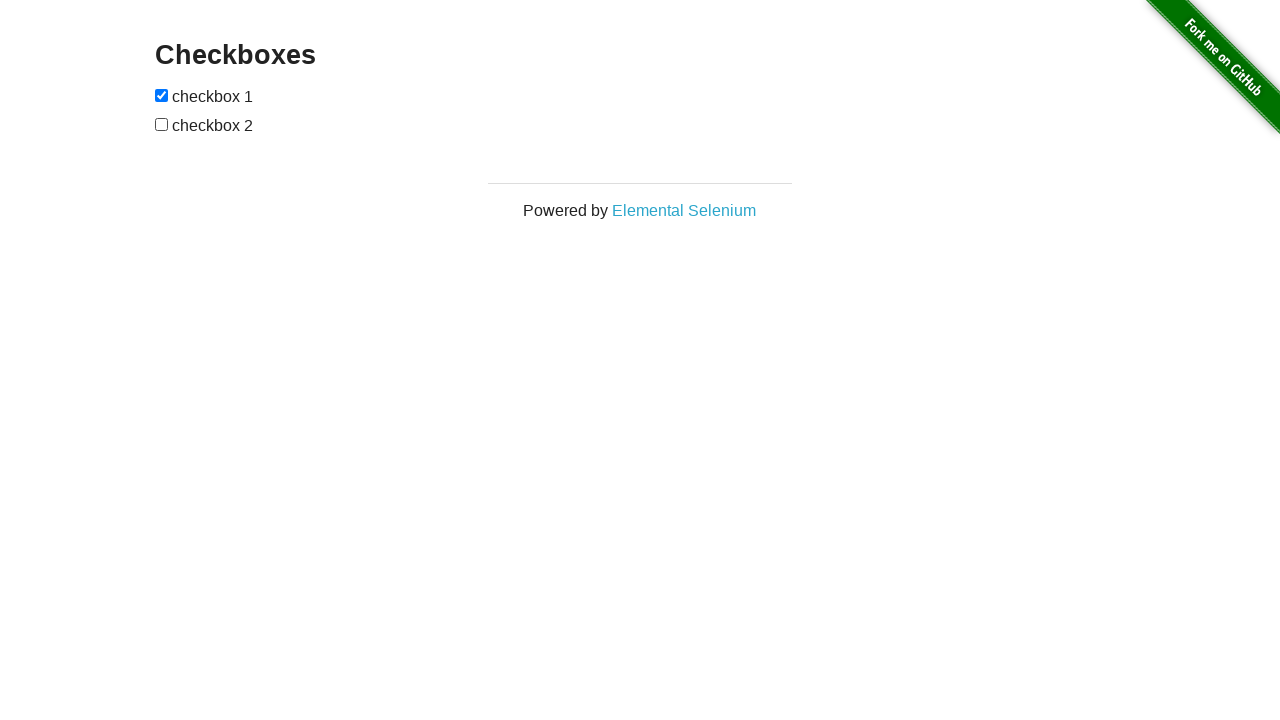

Waited 500ms for checkbox state changes to be applied
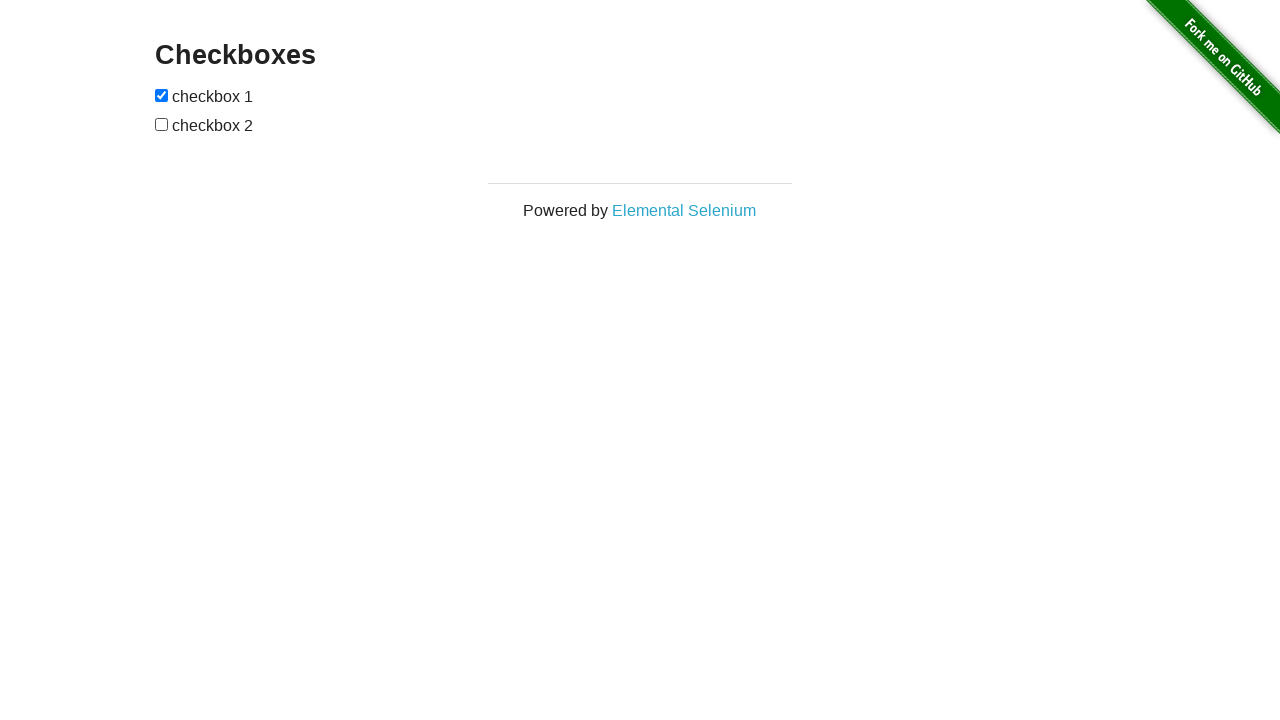

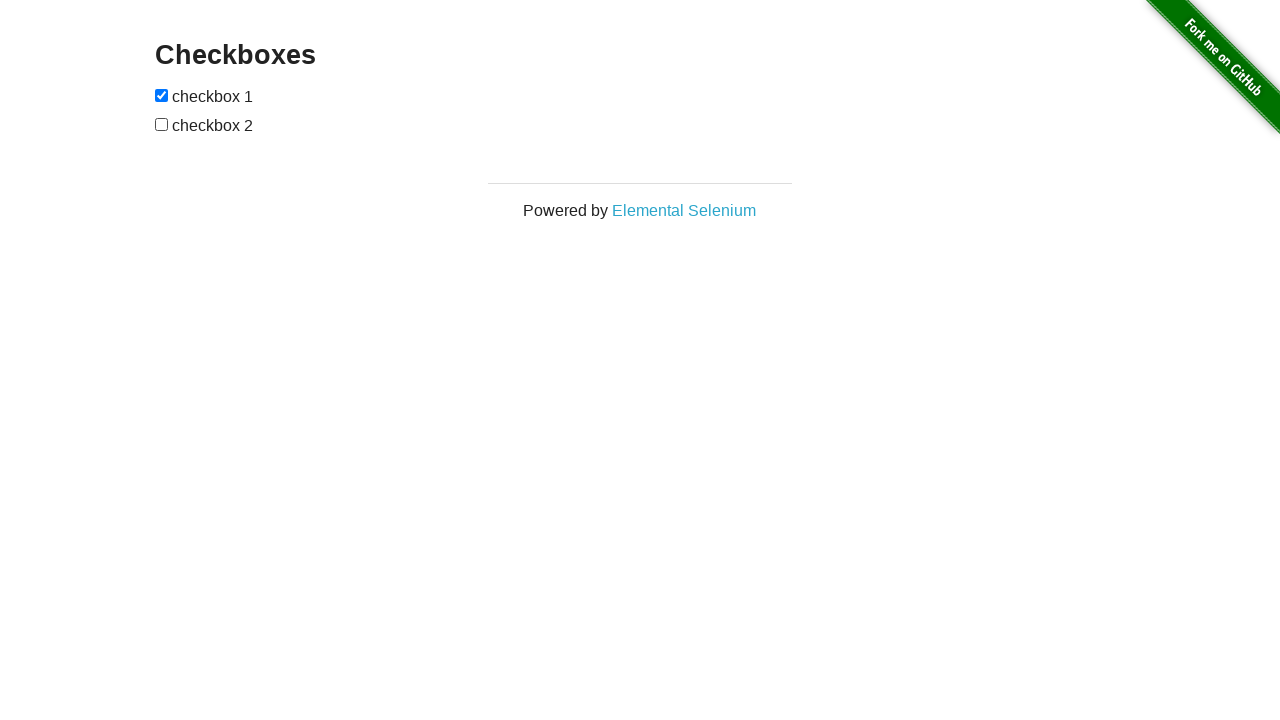